Navigates to a frames demo page, clicks on the "Iframe with in an Iframe" tab, and switches to an iframe

Starting URL: https://demo.automationtesting.in/Frames.html

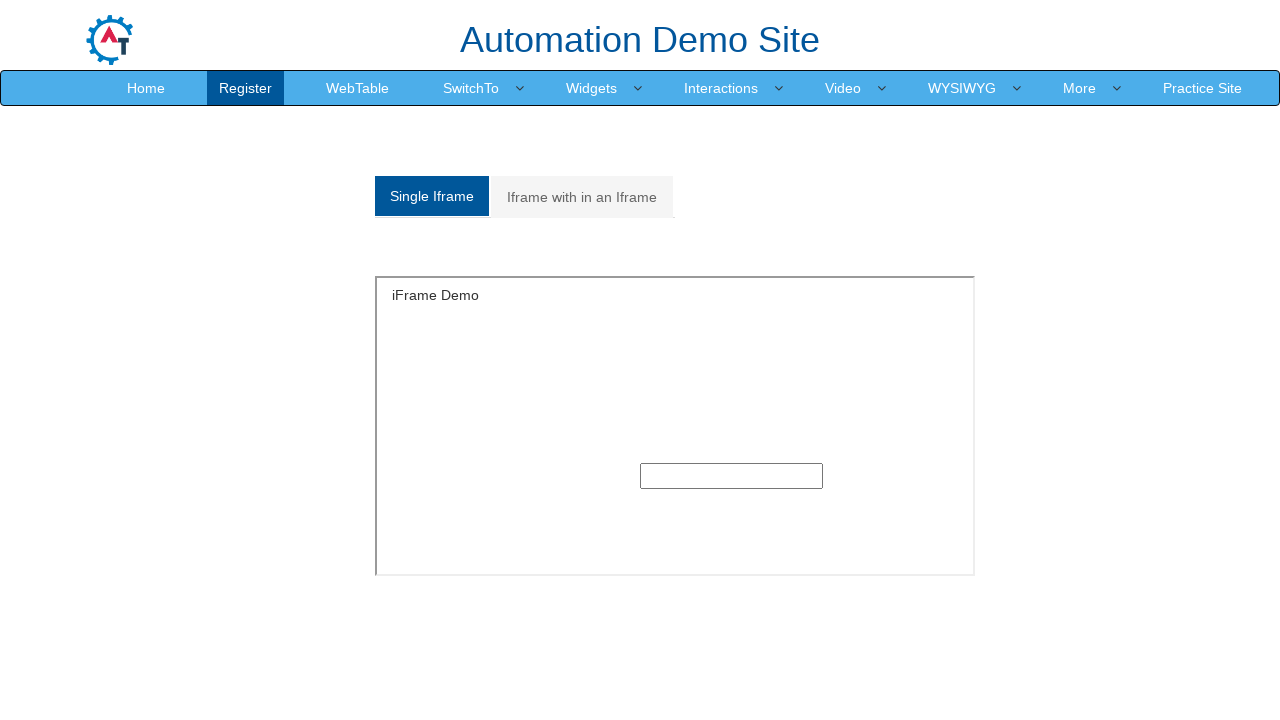

Navigated to frames demo page
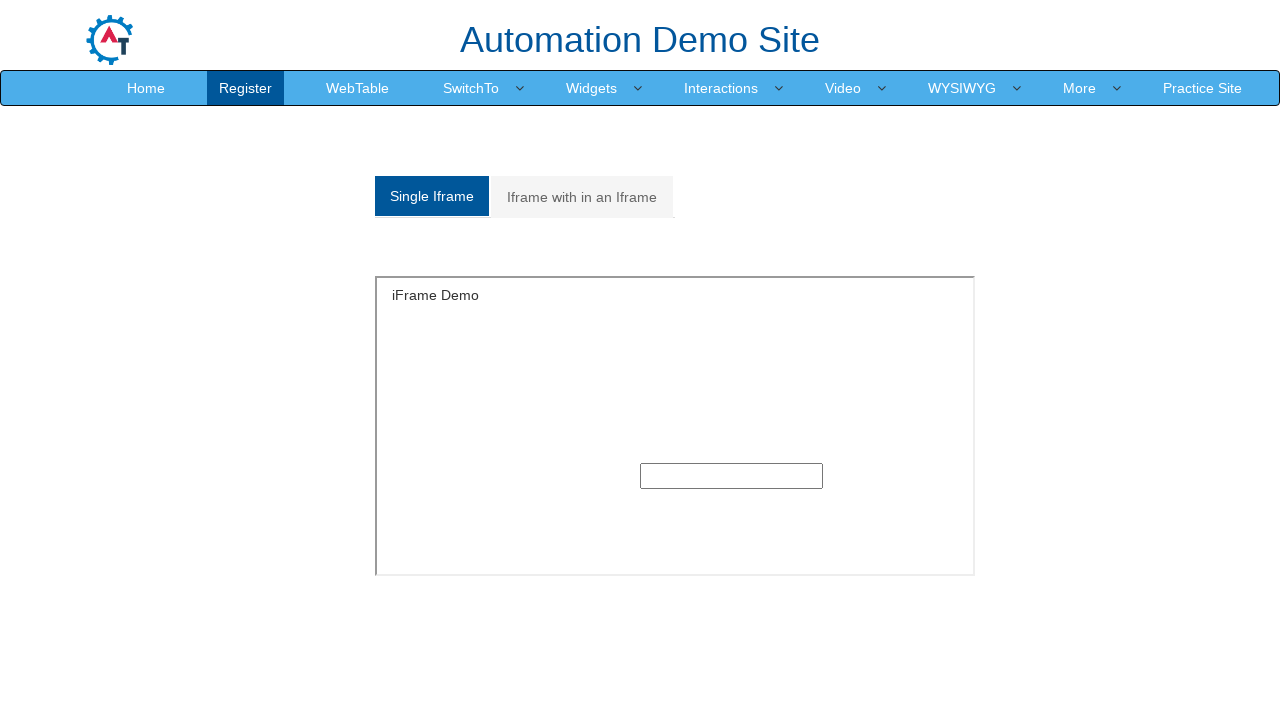

Clicked on 'Iframe with in an Iframe' tab at (582, 197) on xpath=//a[text()='Iframe with in an Iframe']
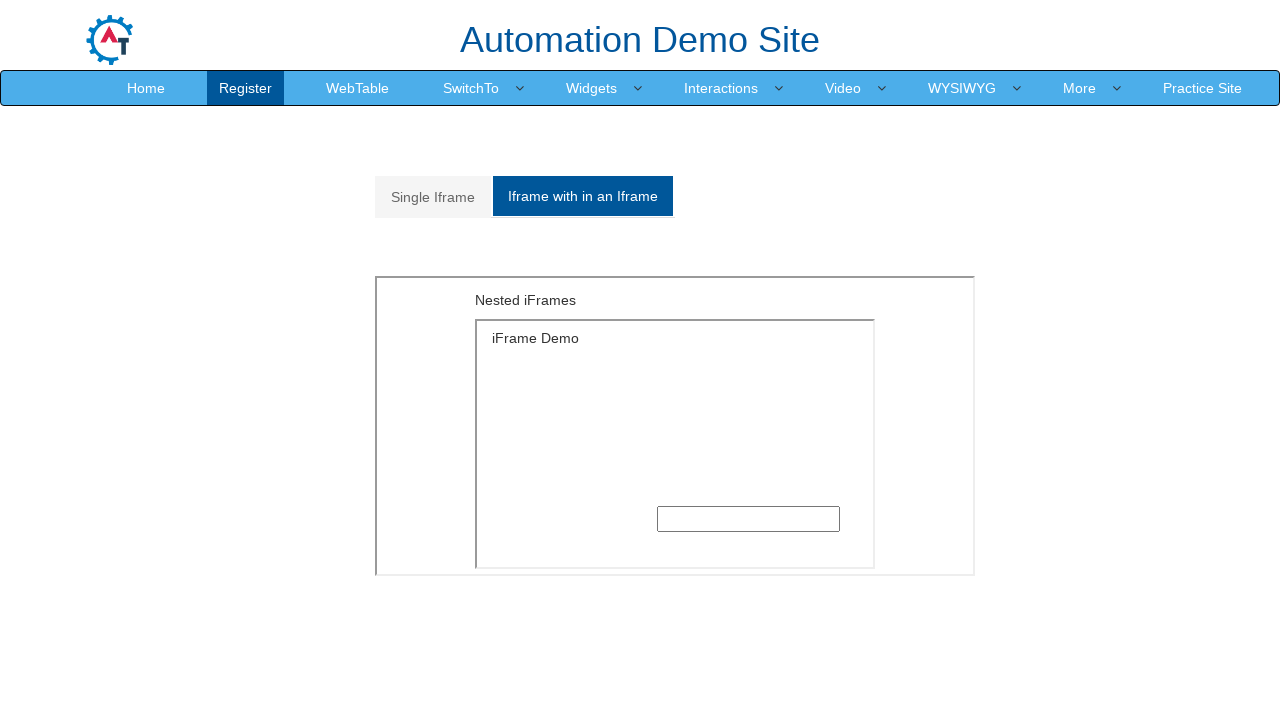

Switched to iframe with locator #singleframe
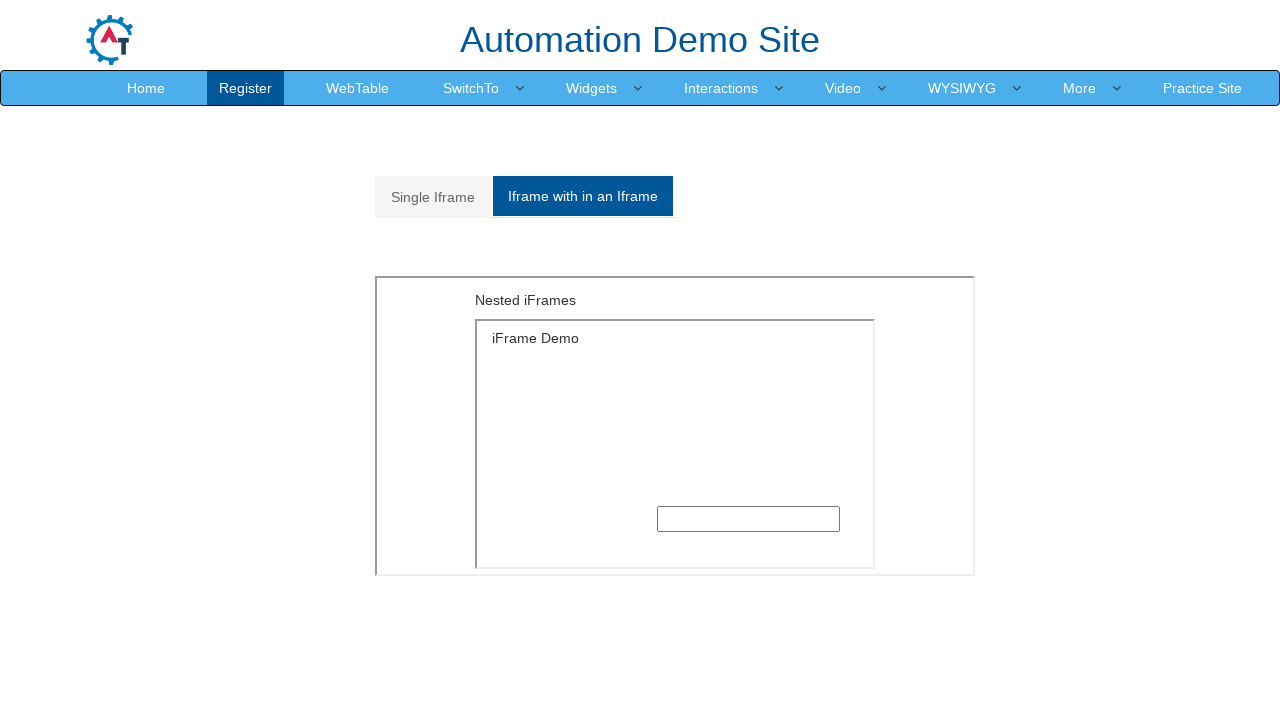

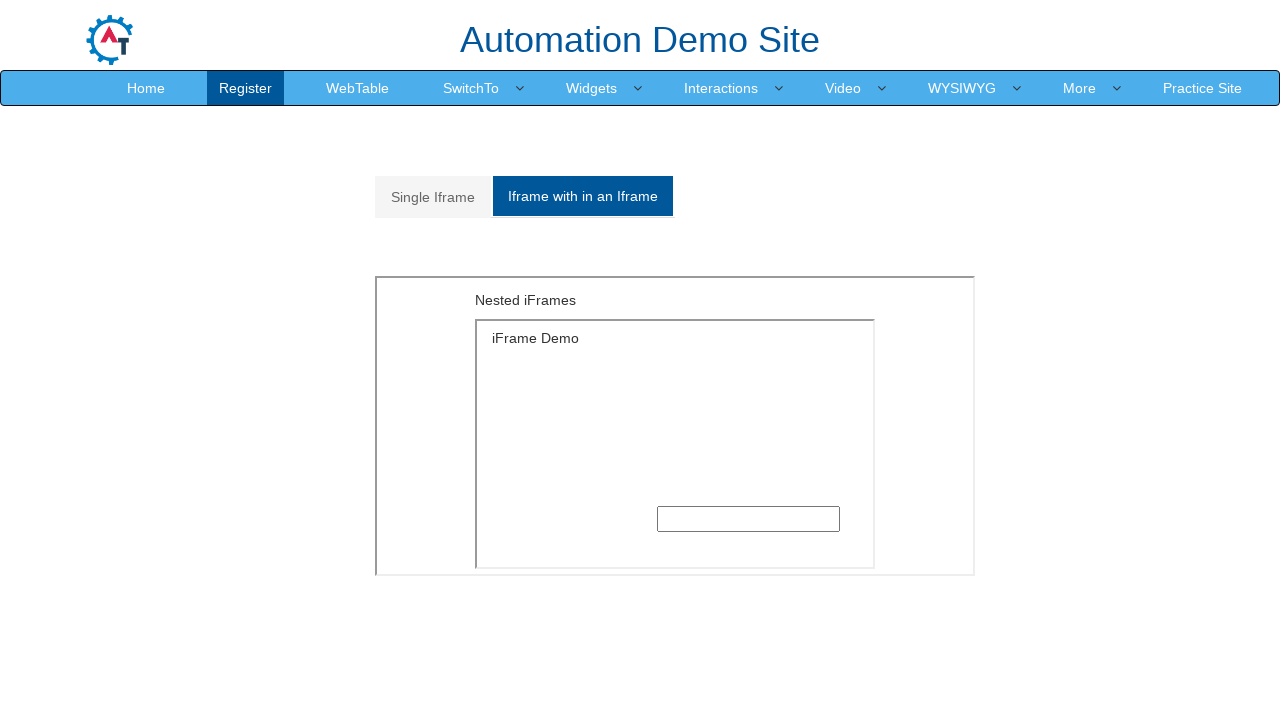